Tests clicking the full image button on JPL Space page and verifies the full-resolution image modal appears

Starting URL: https://data-class-jpl-space.s3.amazonaws.com/JPL_Space/index.html

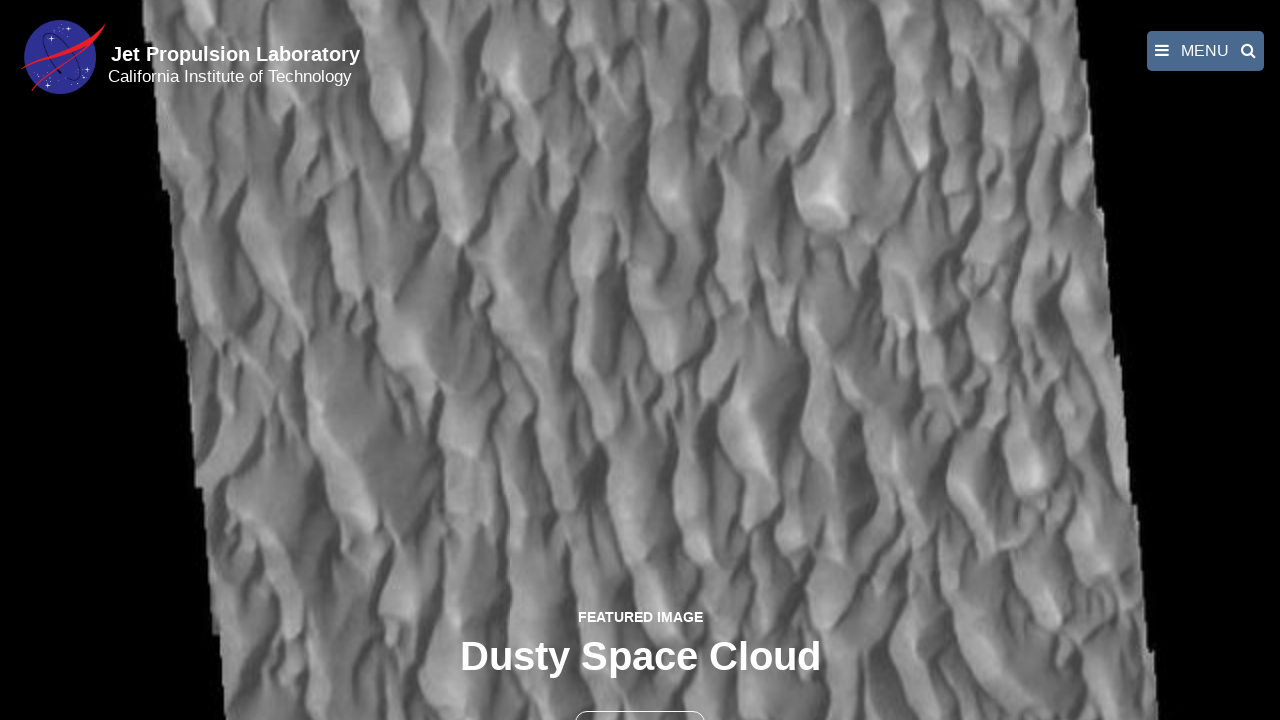

Clicked the full image button (second button on JPL Space page) at (640, 699) on button >> nth=1
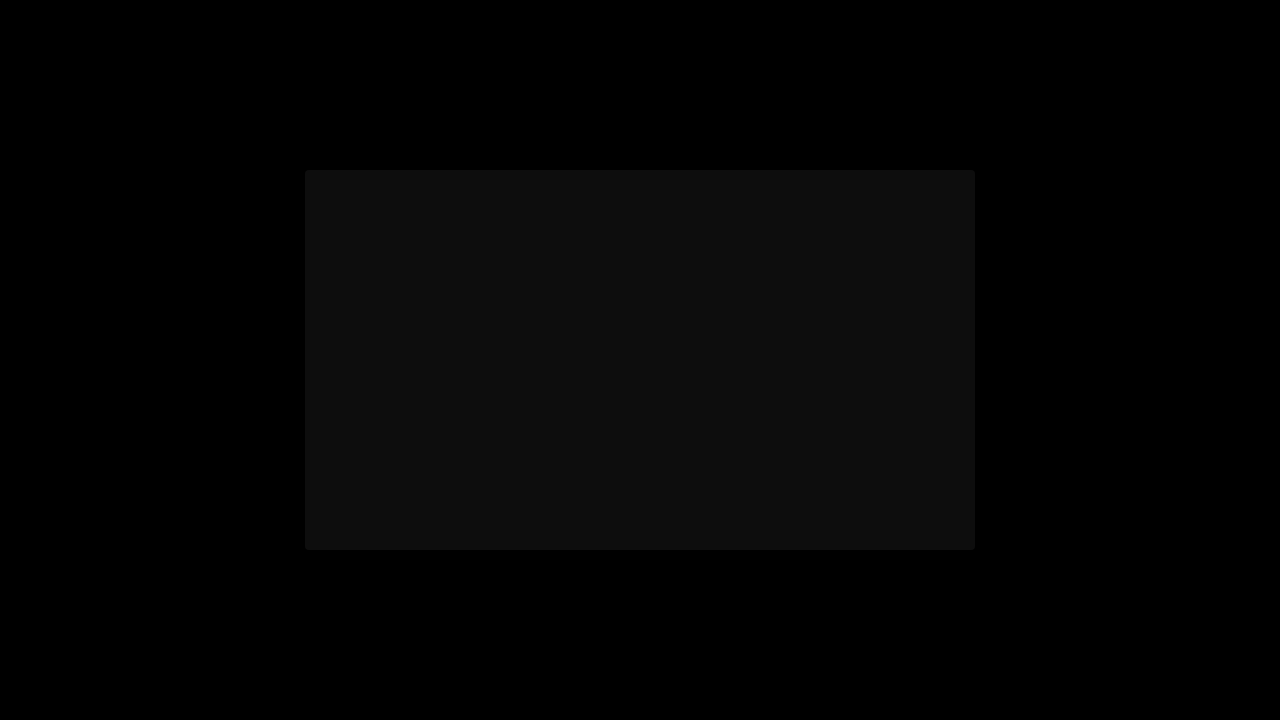

Full-resolution image modal appeared with fancybox-image element
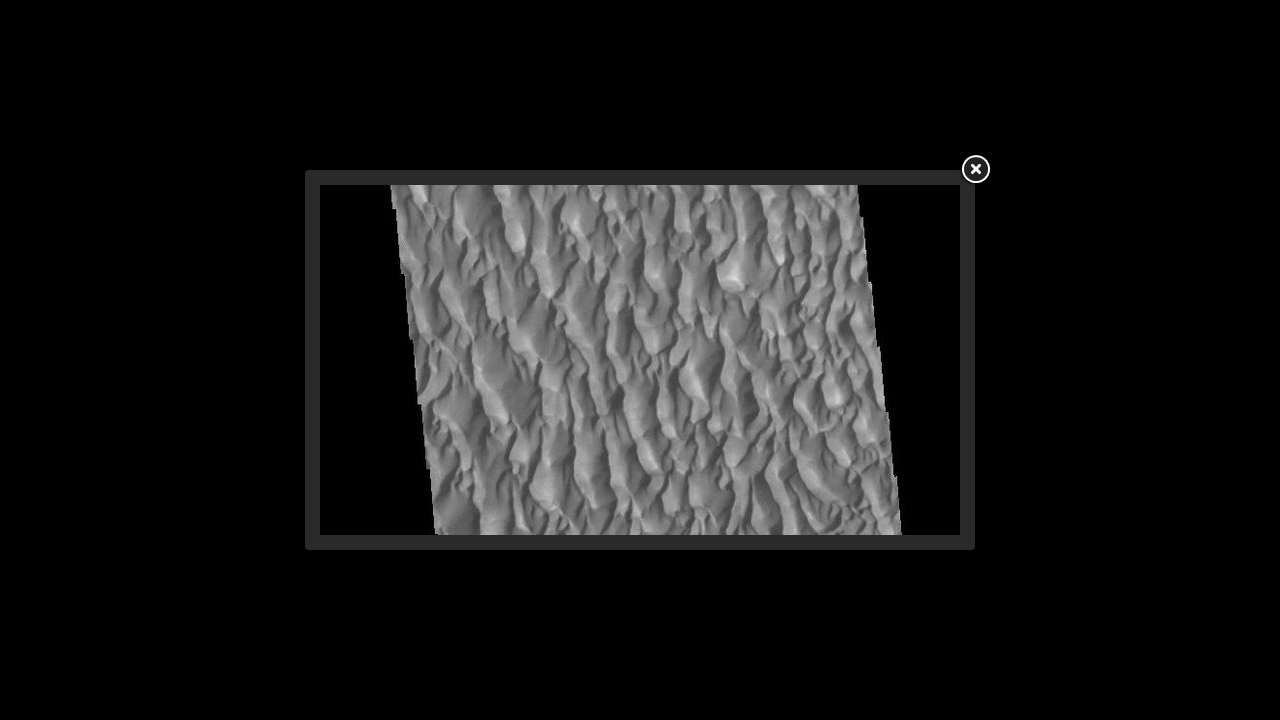

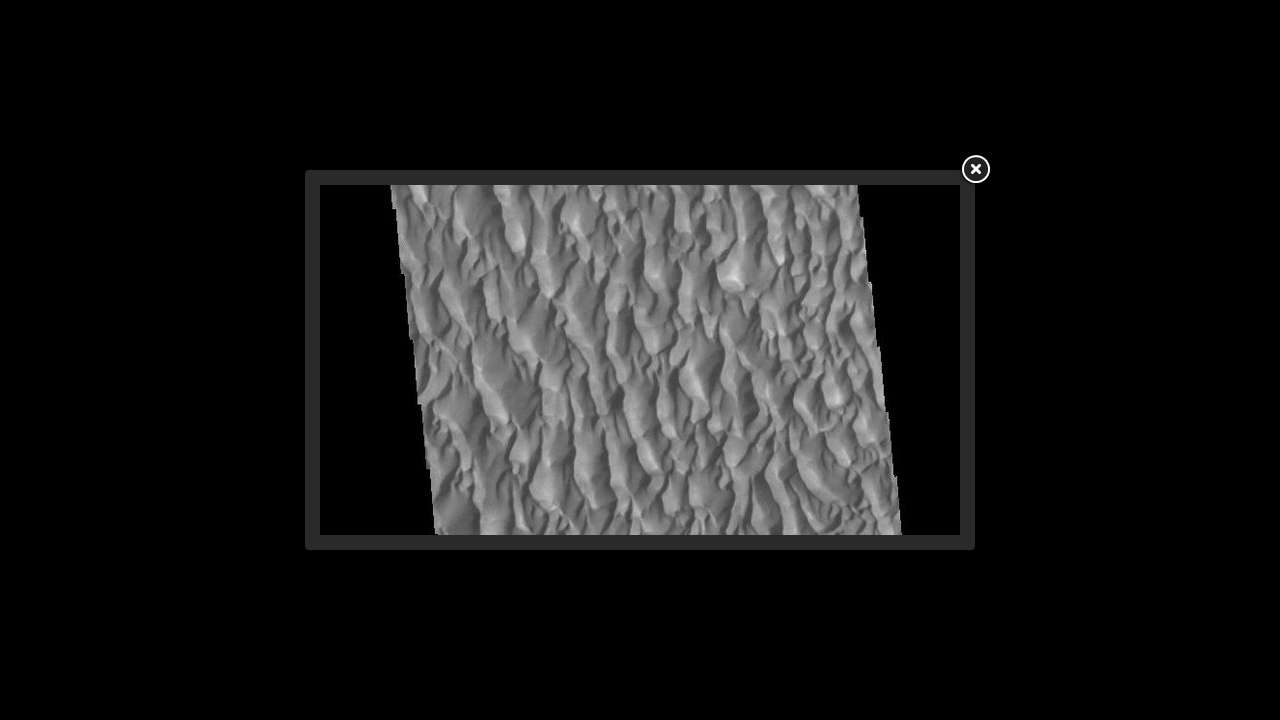